Tests checkbox interaction on a challenges page by scrolling down and clicking on two vehicle type checkboxes (convertible and off-road)

Starting URL: https://cursoautomacao.netlify.app/desafios

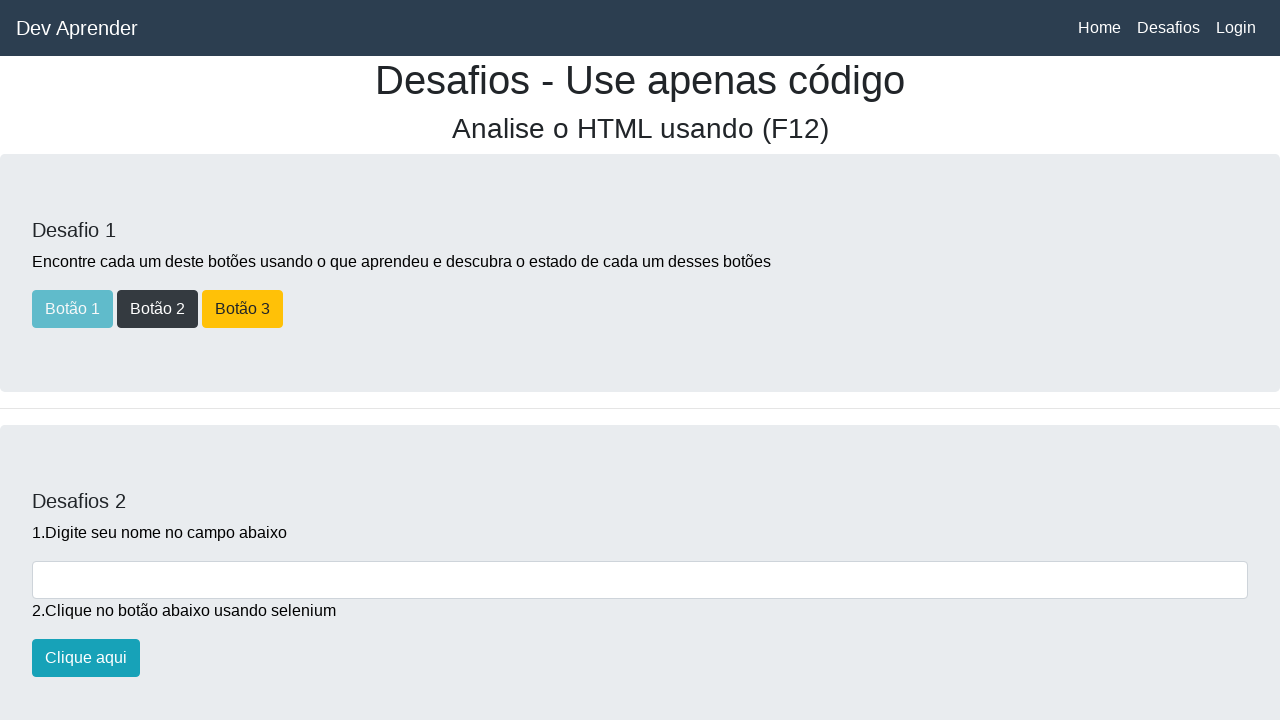

Navigated to challenges page
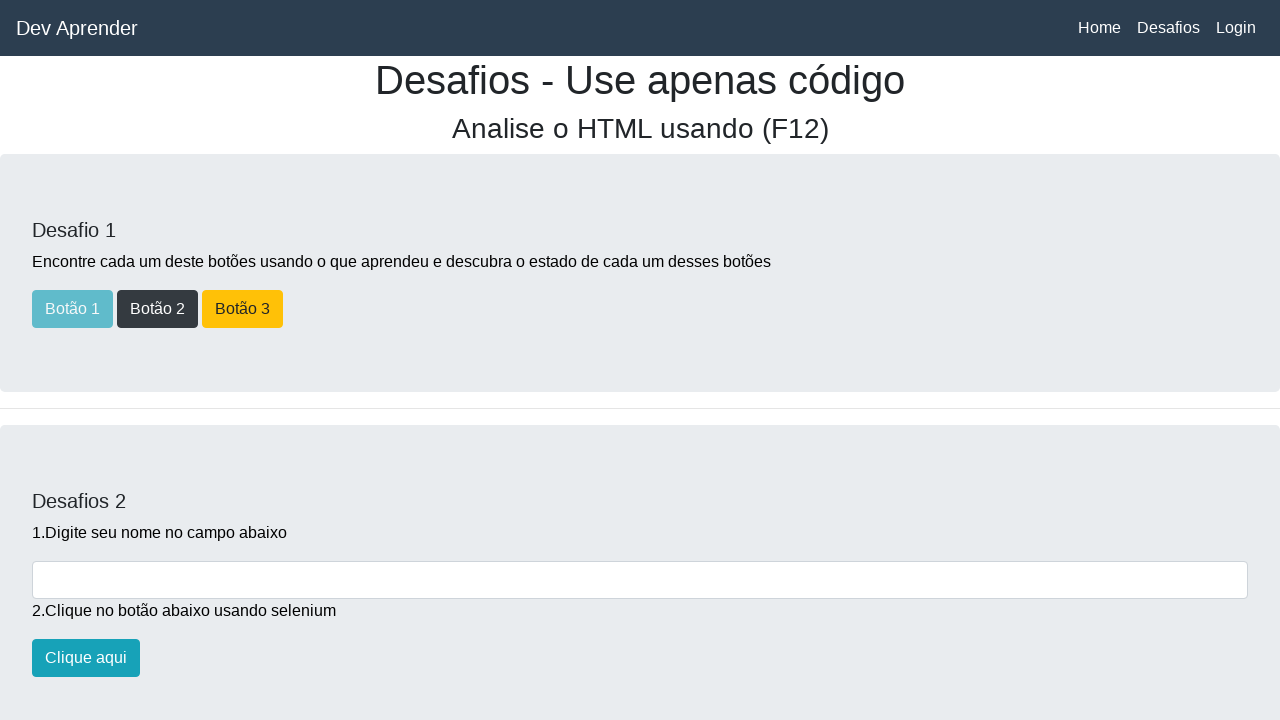

Scrolled down 600px to reveal vehicle type checkboxes
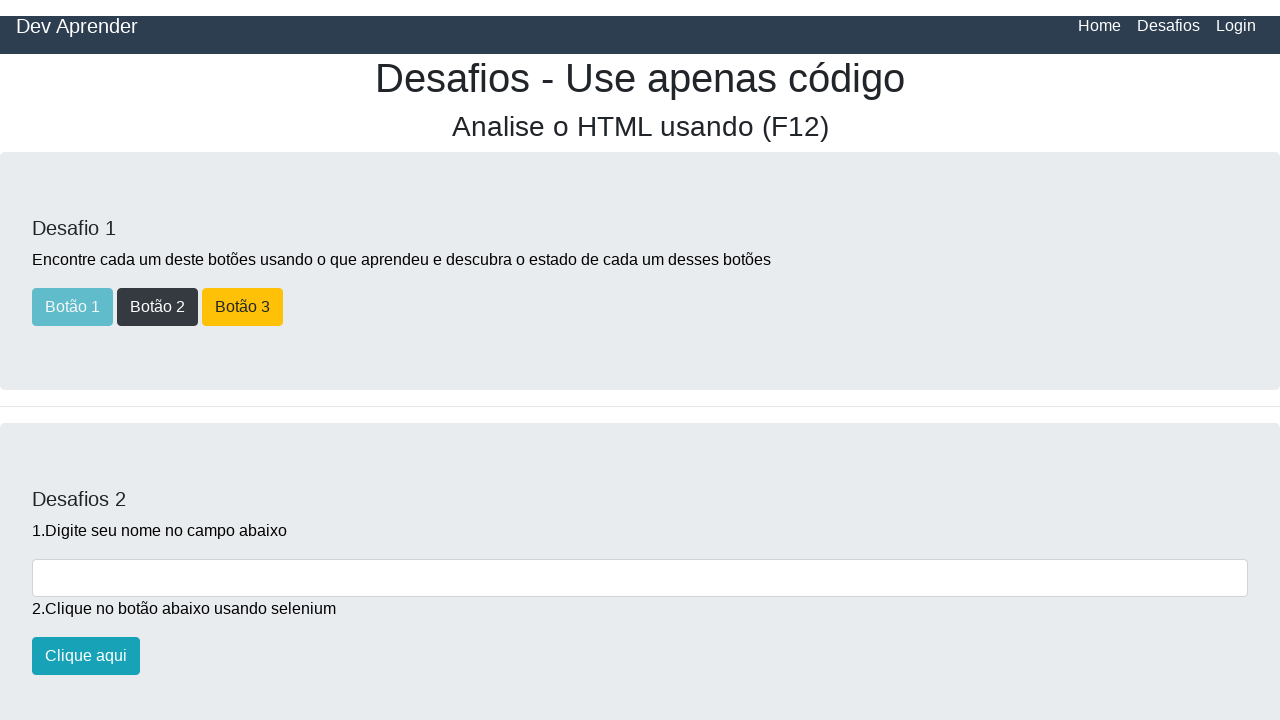

Clicked convertible checkbox at (38, 305) on #conversivelcheckbox
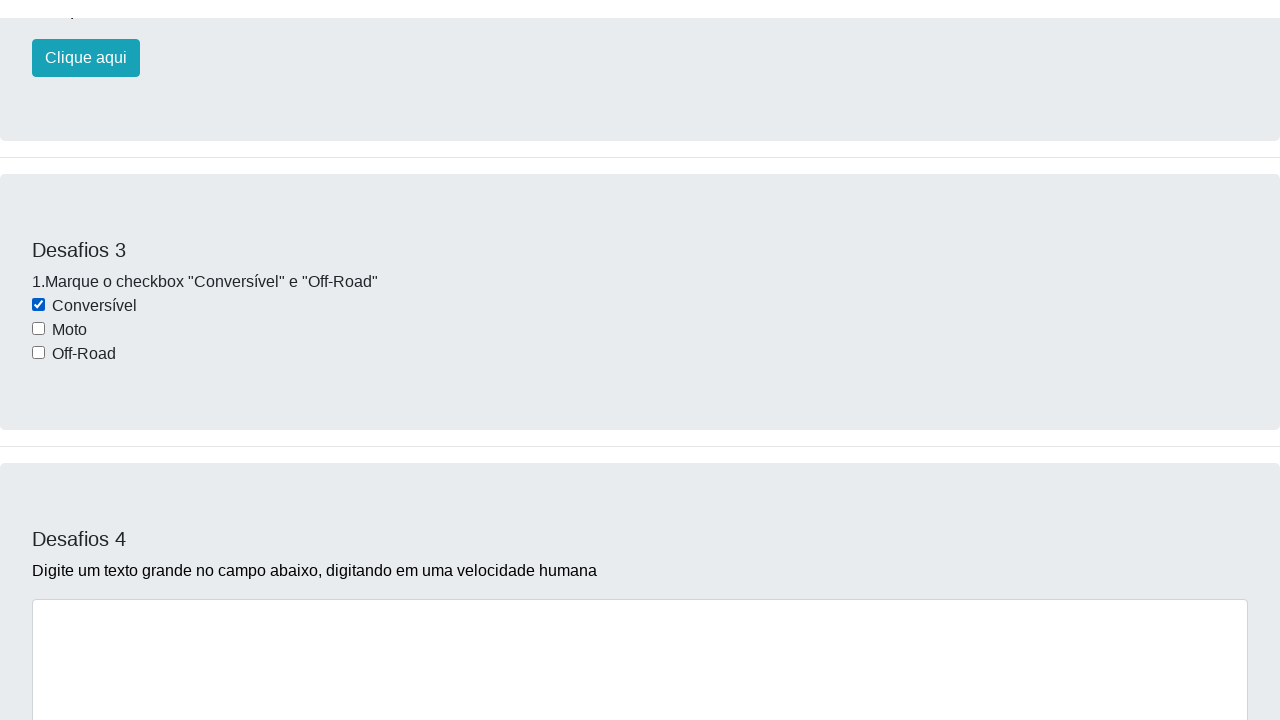

Clicked off-road checkbox at (38, 55) on #offroadcheckbox
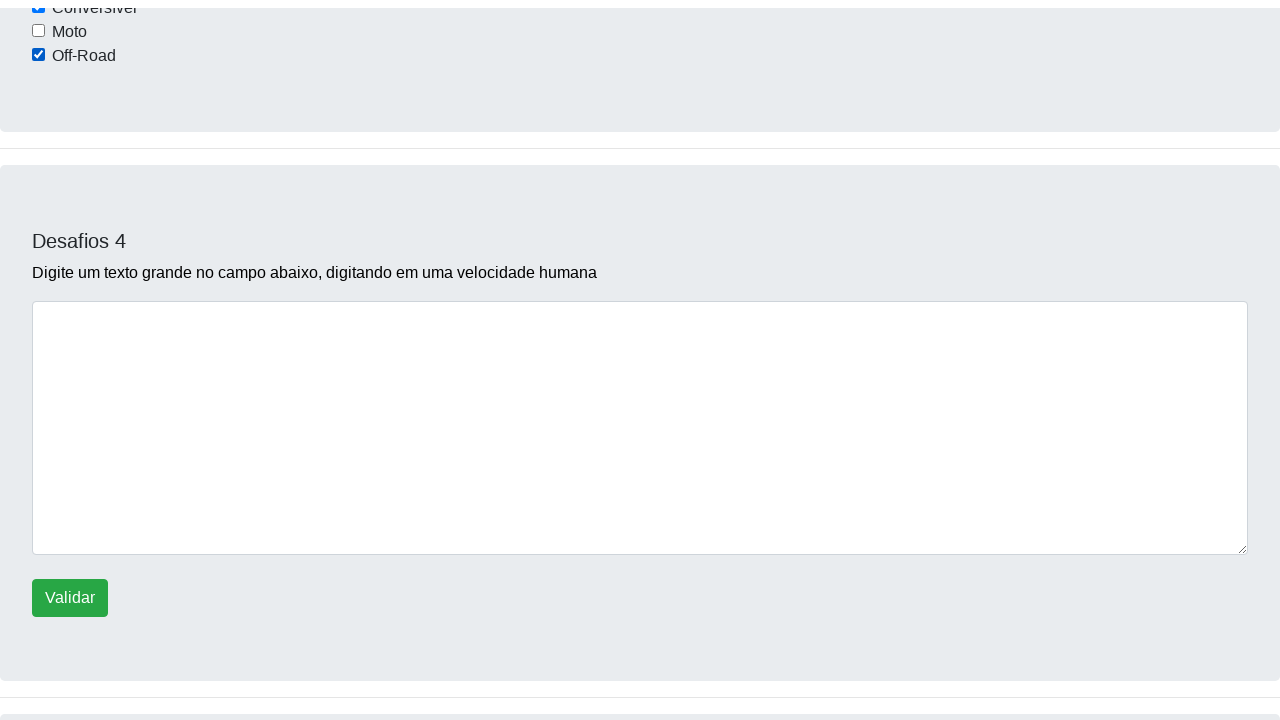

Verified convertible checkbox is checked
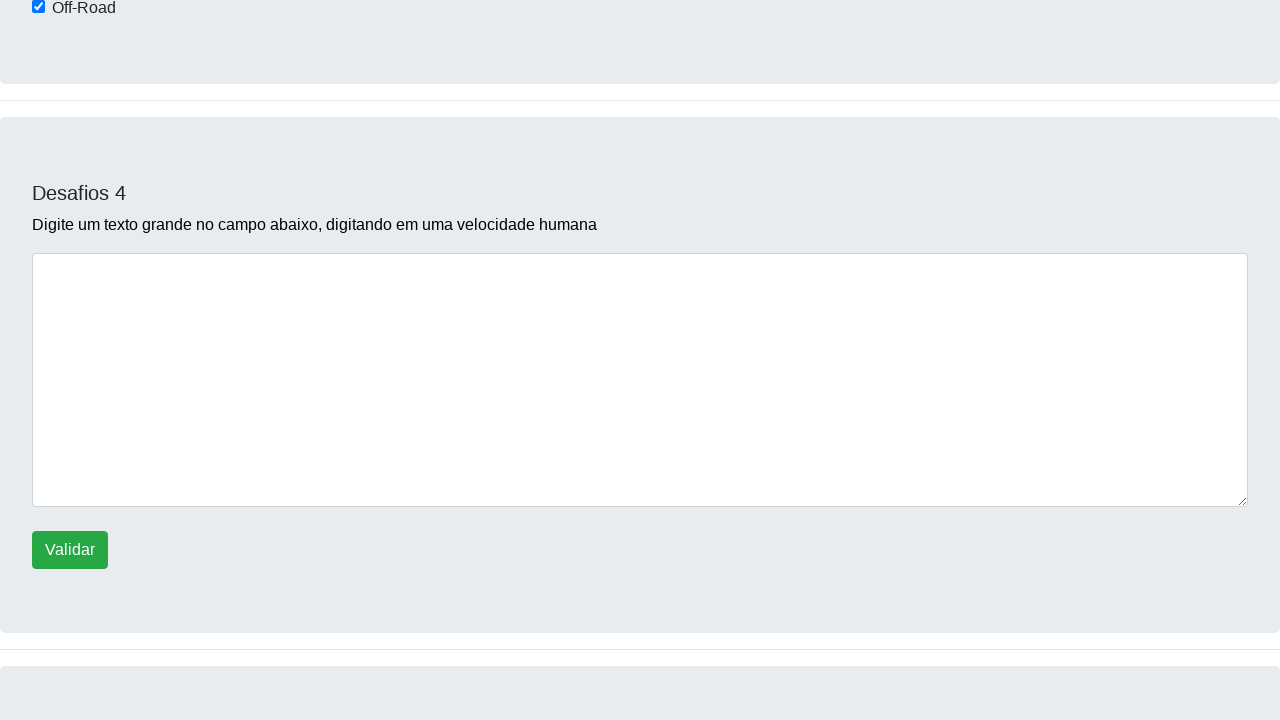

Verified off-road checkbox is checked
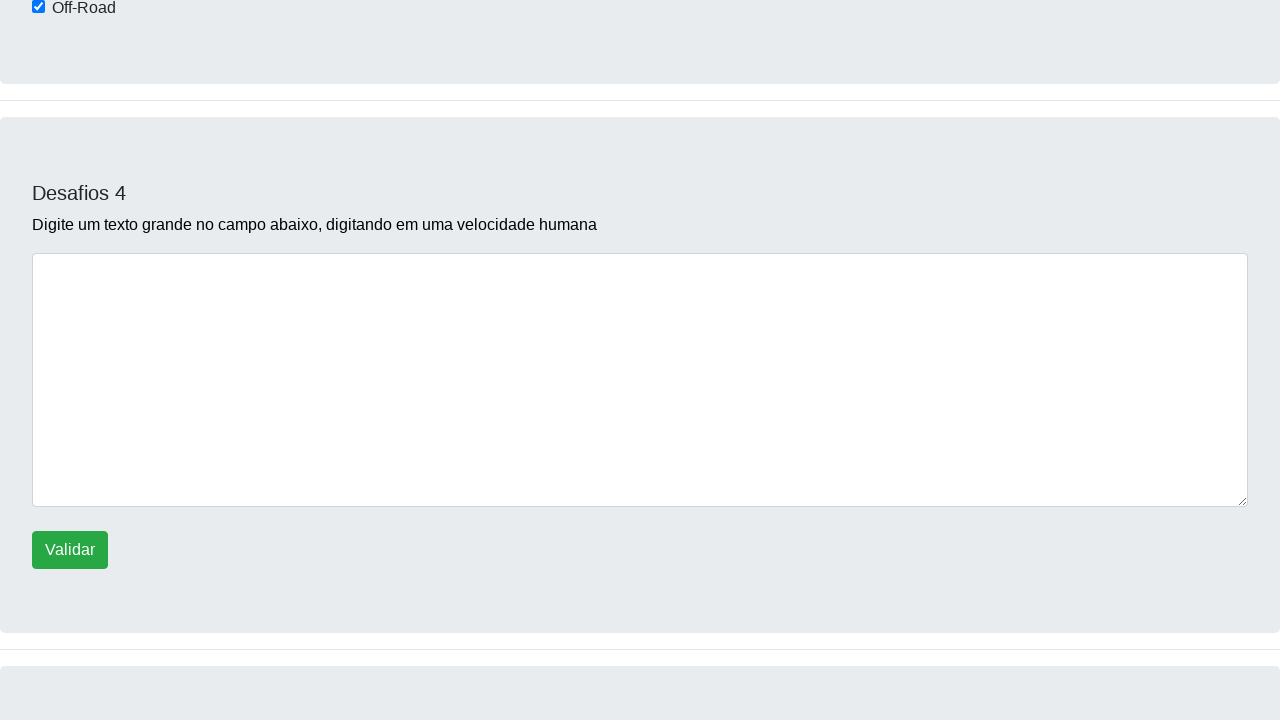

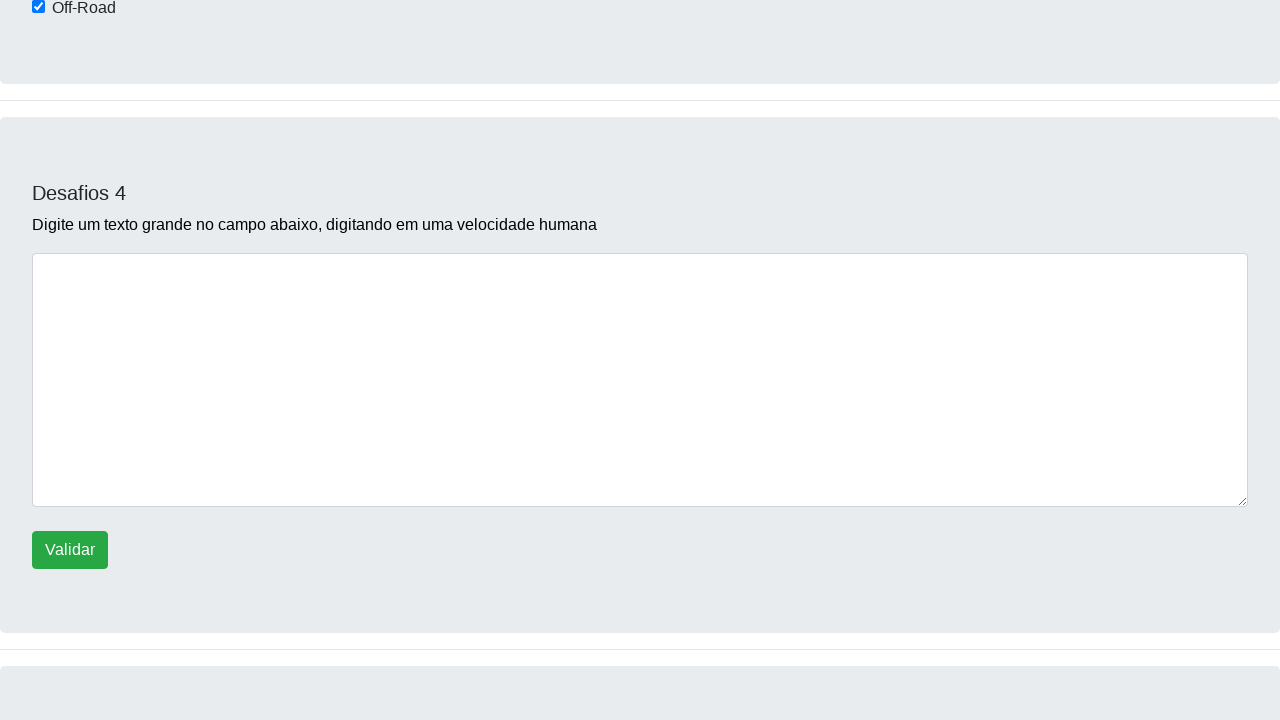